Tests filtering products by HTML category

Starting URL: https://practice.automationtesting.in/shop/

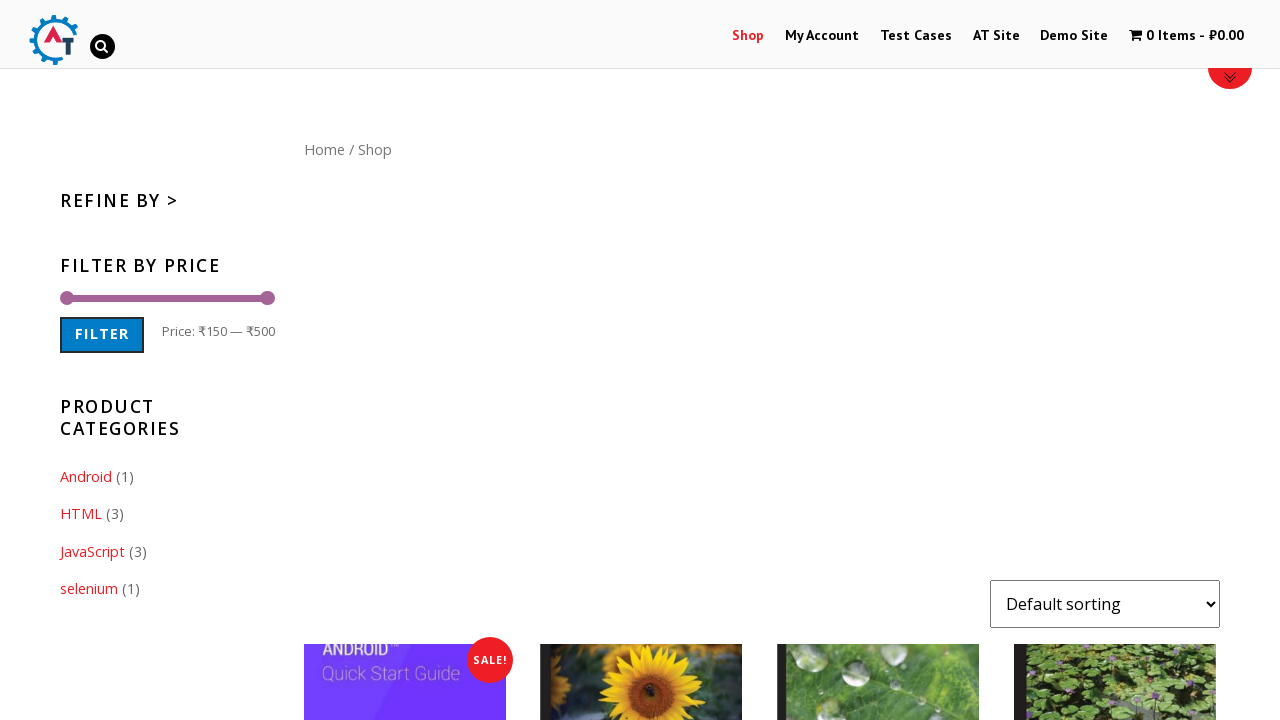

Clicked on HTML category link at (81, 514) on .cat-item-19 > a
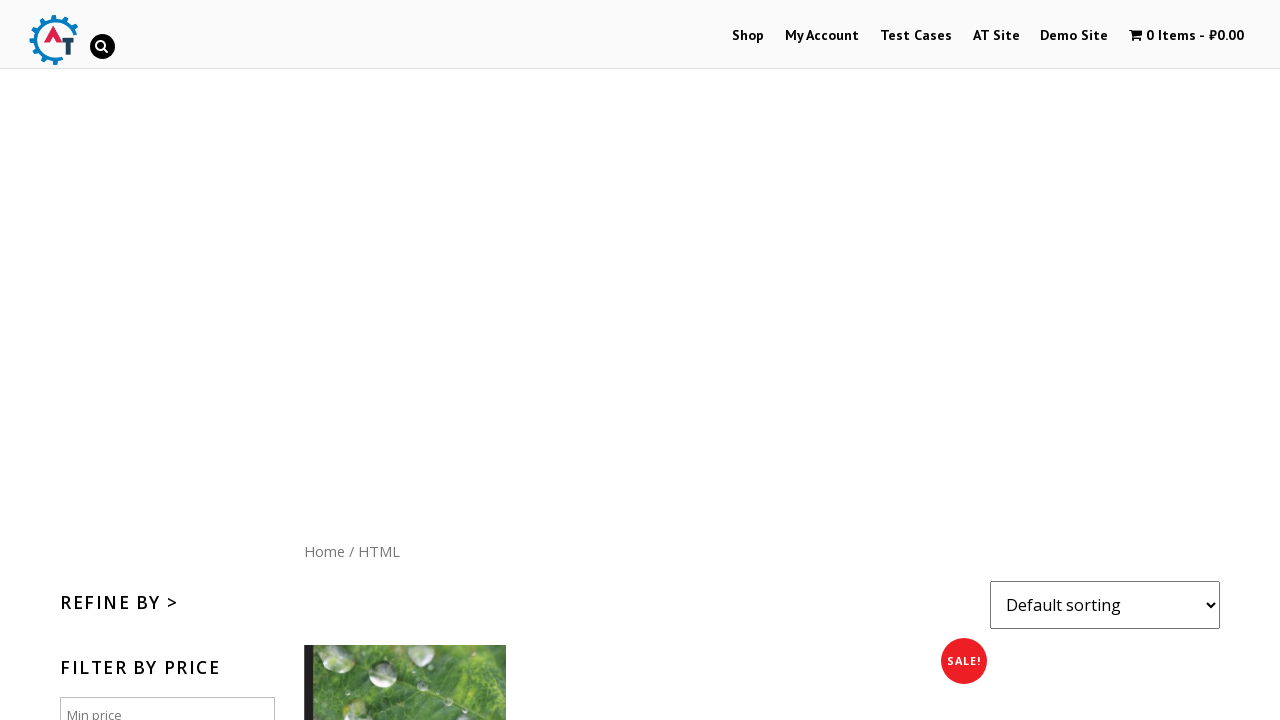

Verified breadcrumb contains HTML text
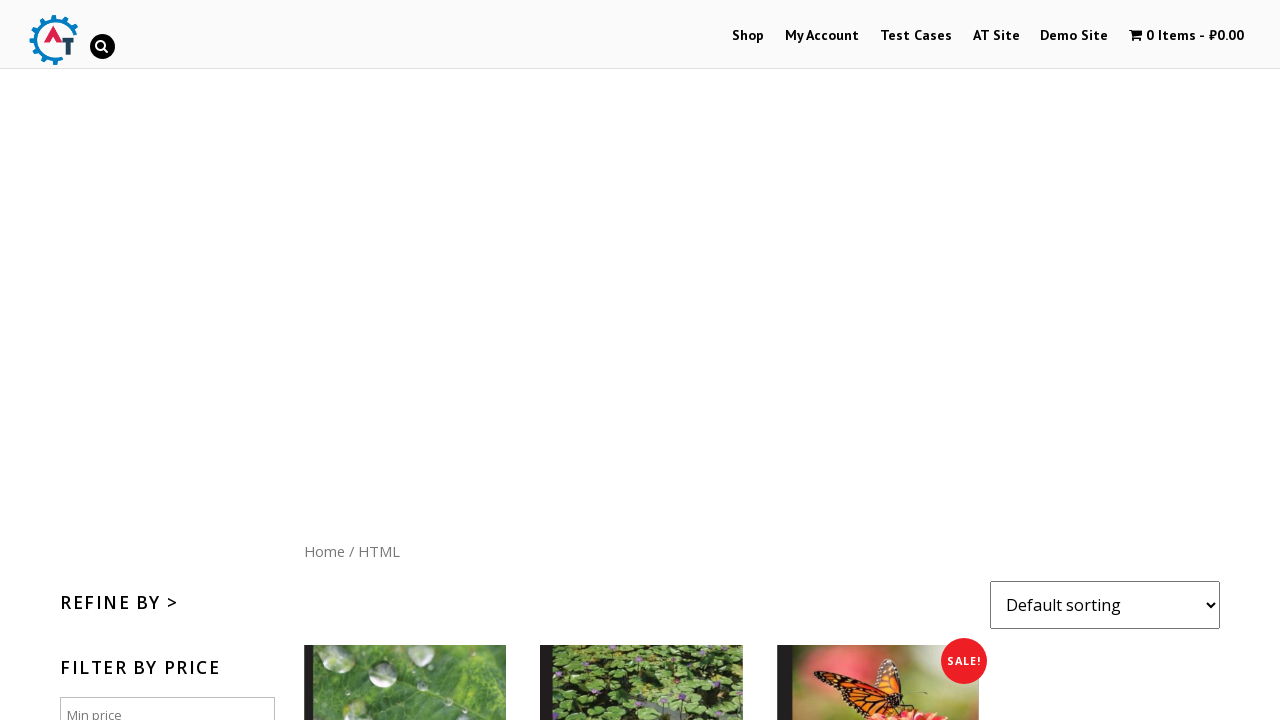

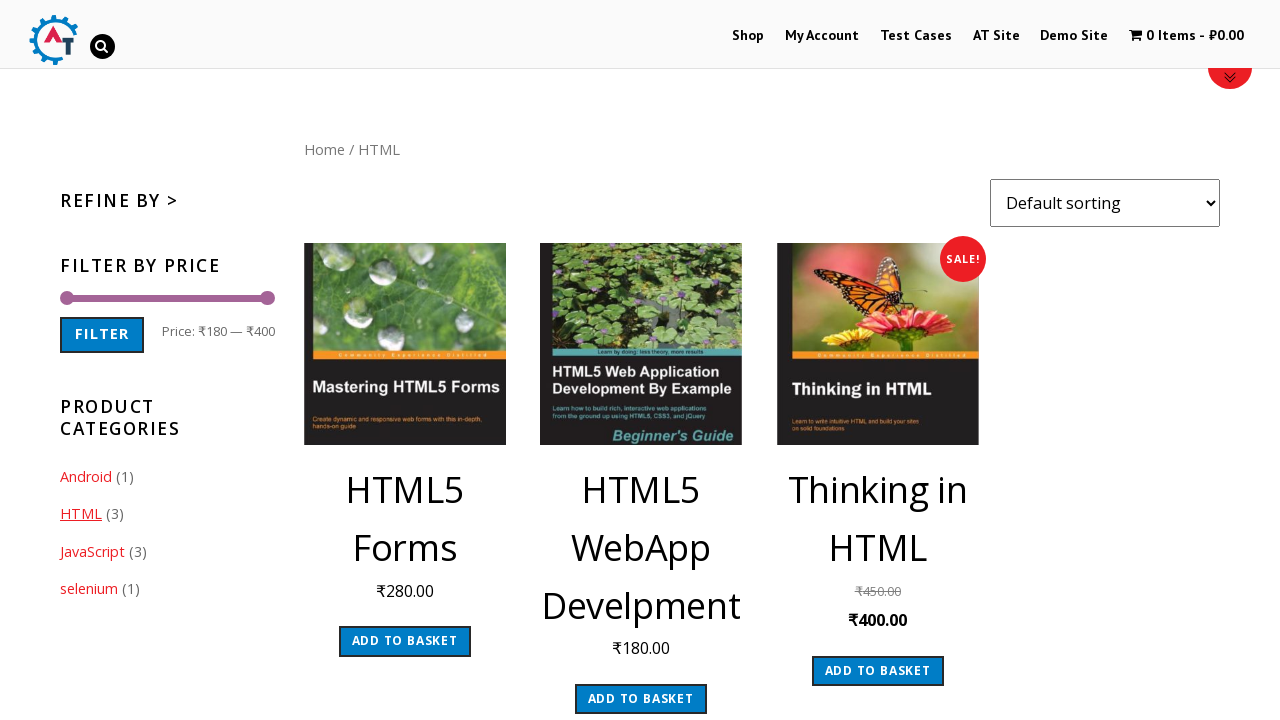